Tests clearing the completed state of all items by checking and then unchecking toggle-all.

Starting URL: https://demo.playwright.dev/todomvc

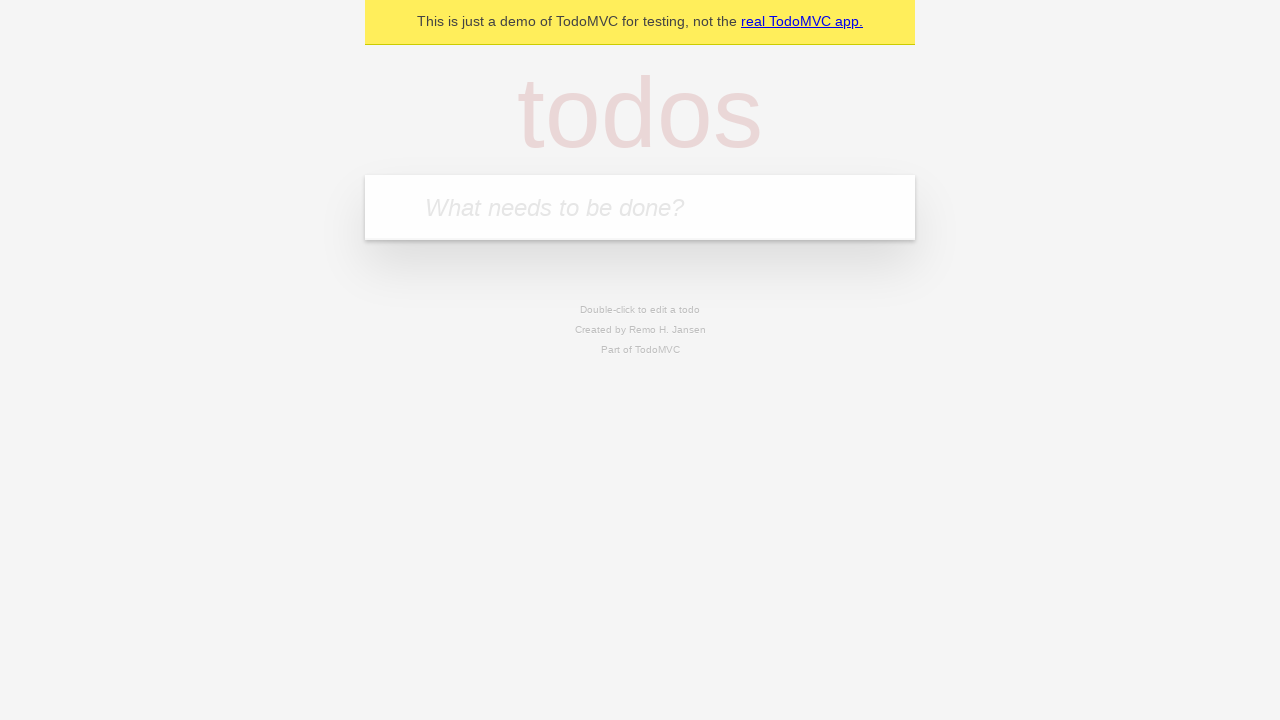

Filled new todo input with 'buy some cheese' on .new-todo
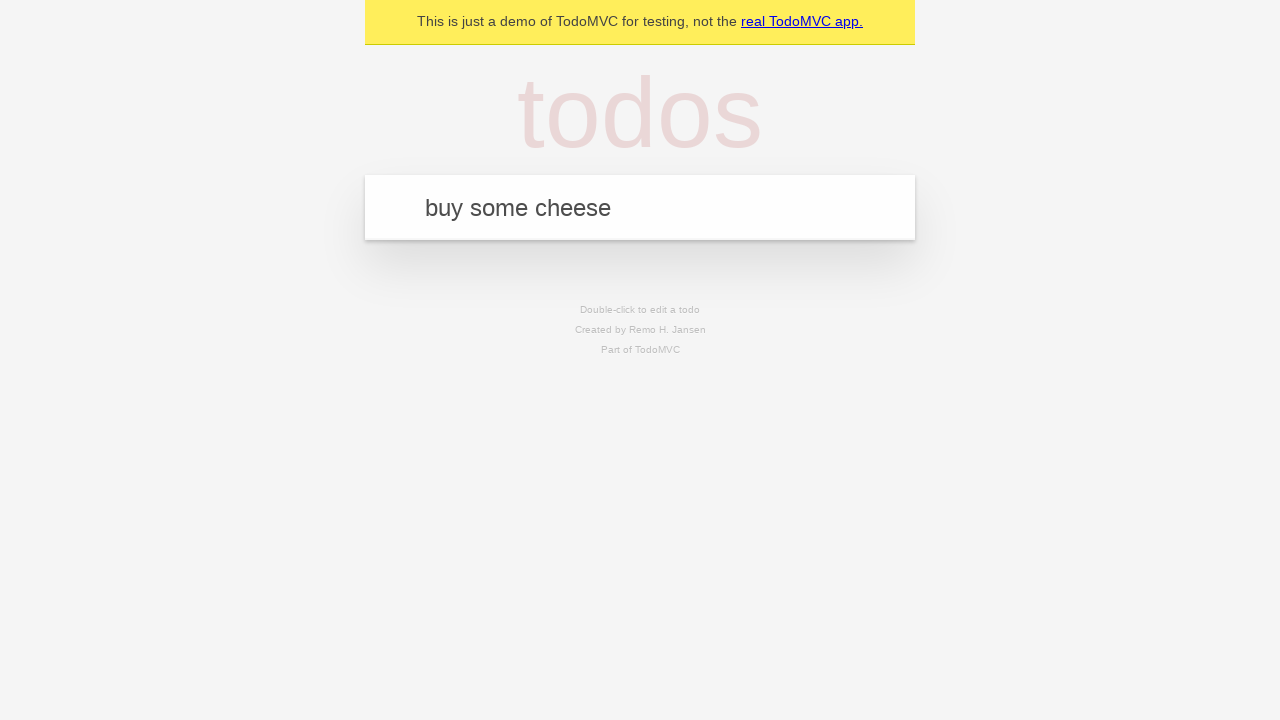

Pressed Enter to create first todo on .new-todo
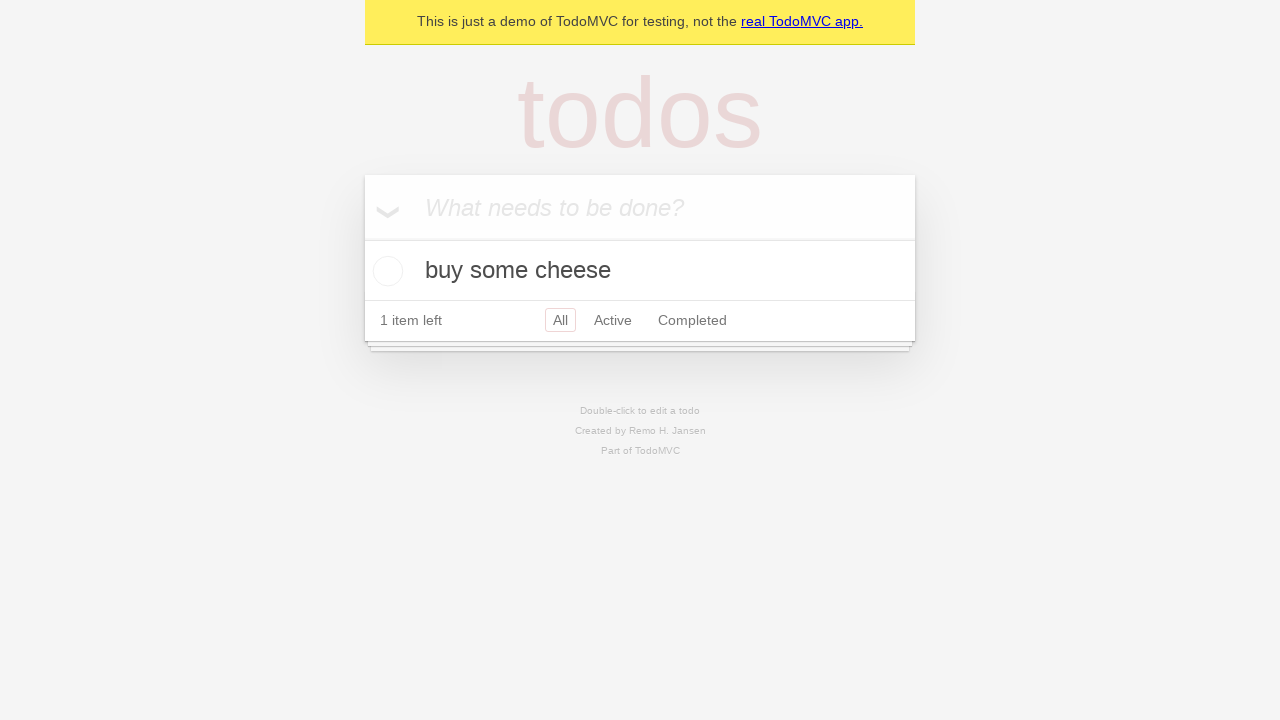

Filled new todo input with 'feed the cat' on .new-todo
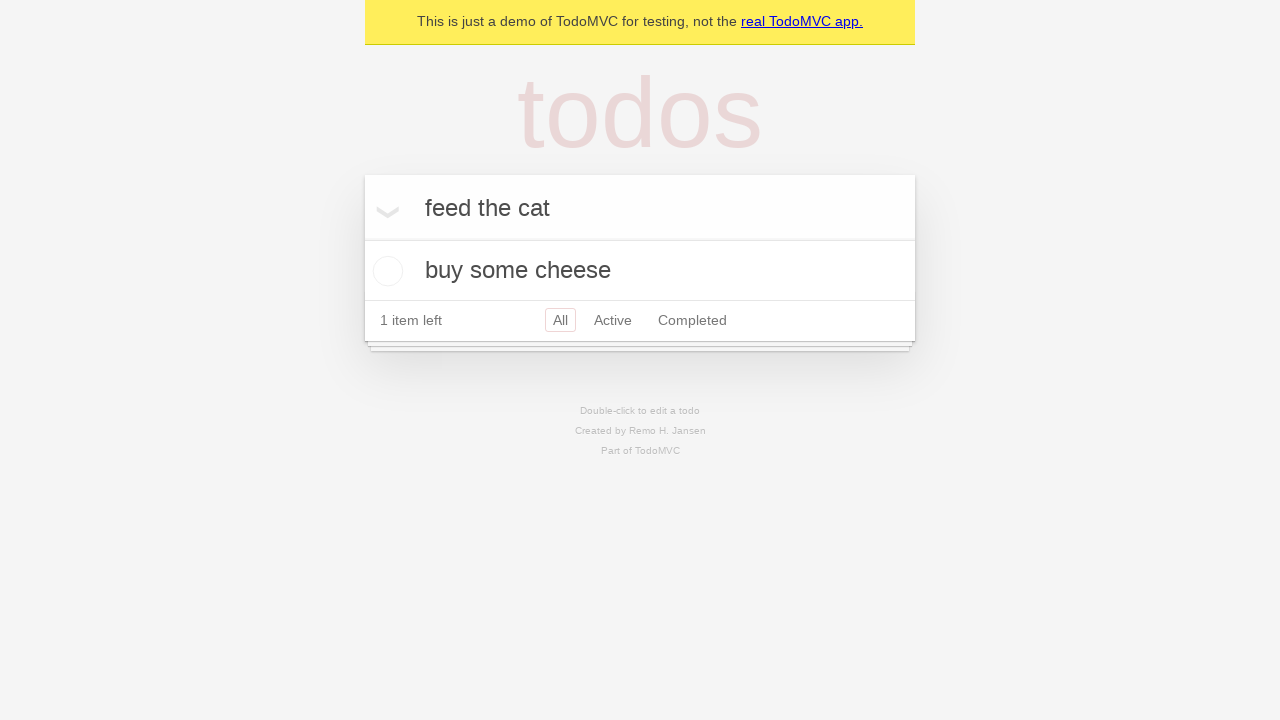

Pressed Enter to create second todo on .new-todo
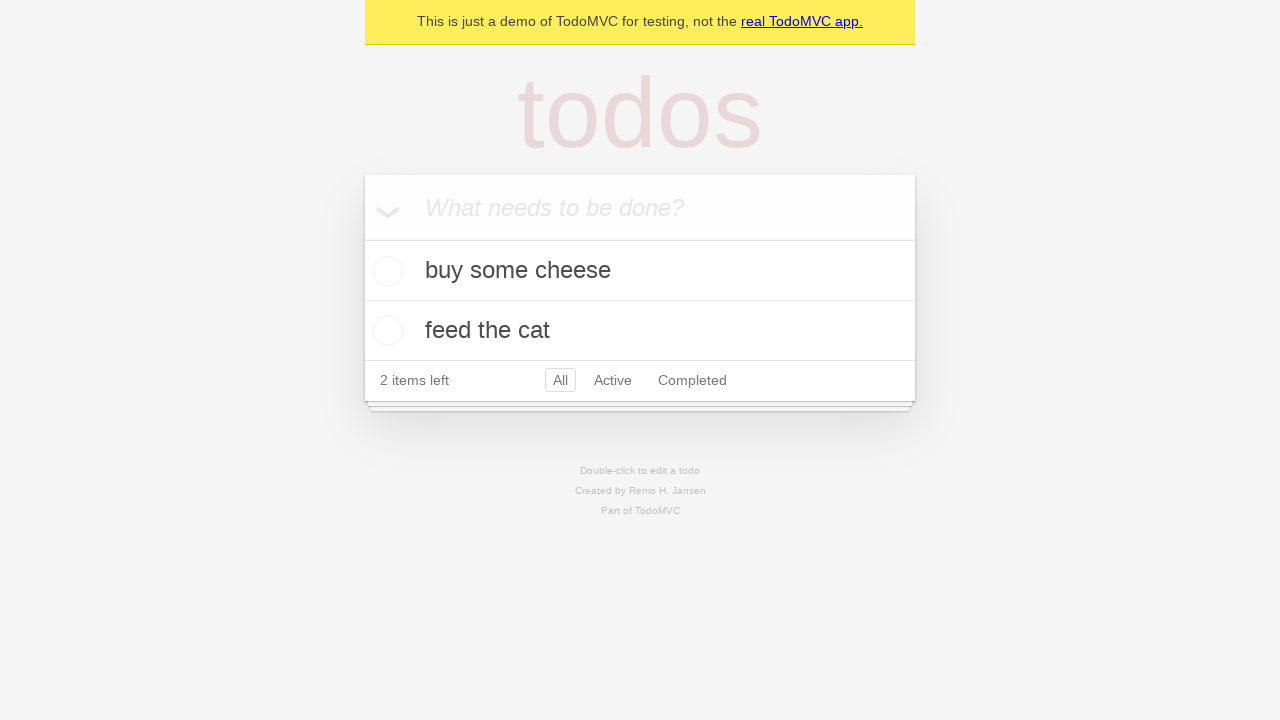

Filled new todo input with 'book a doctors appointment' on .new-todo
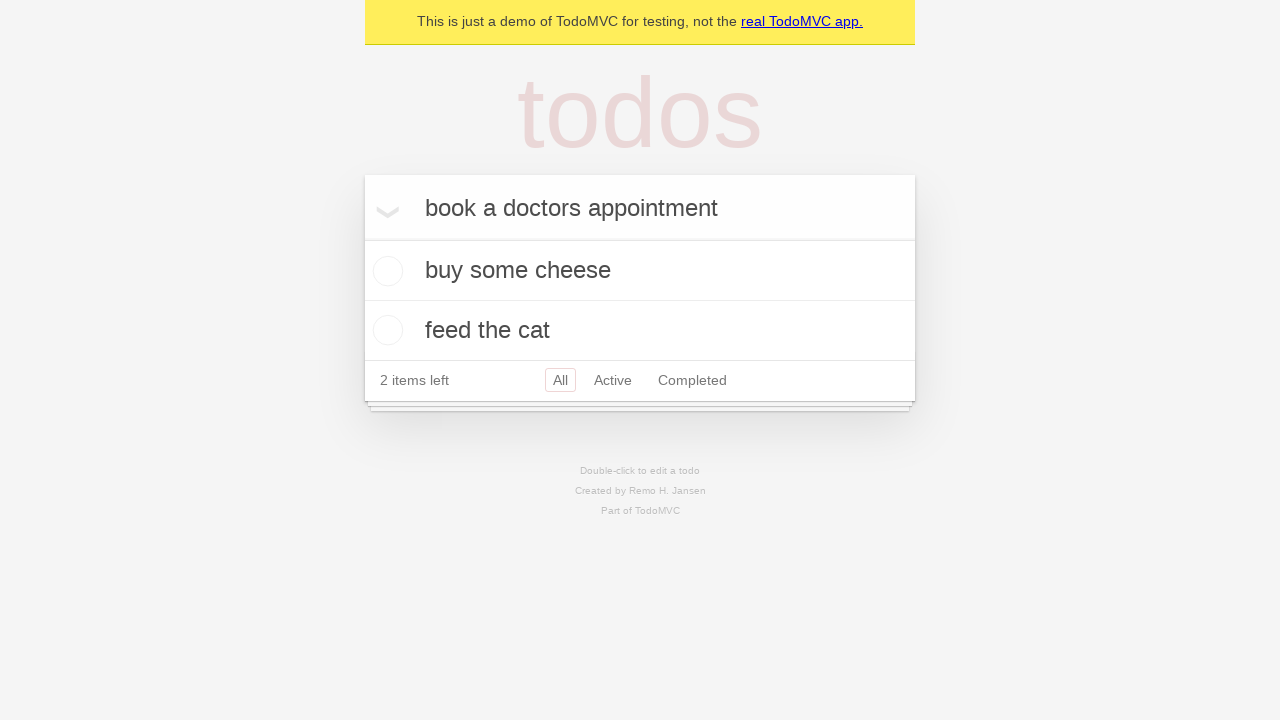

Pressed Enter to create third todo on .new-todo
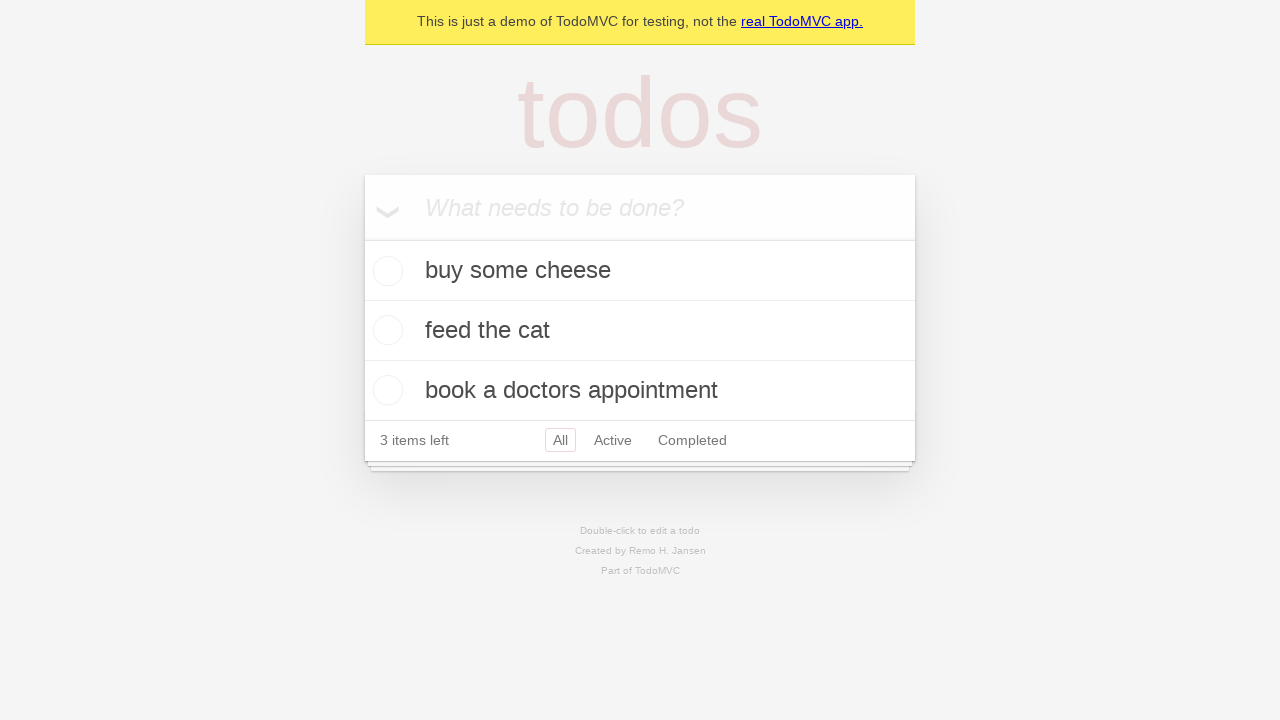

Waited for all three todos to be created
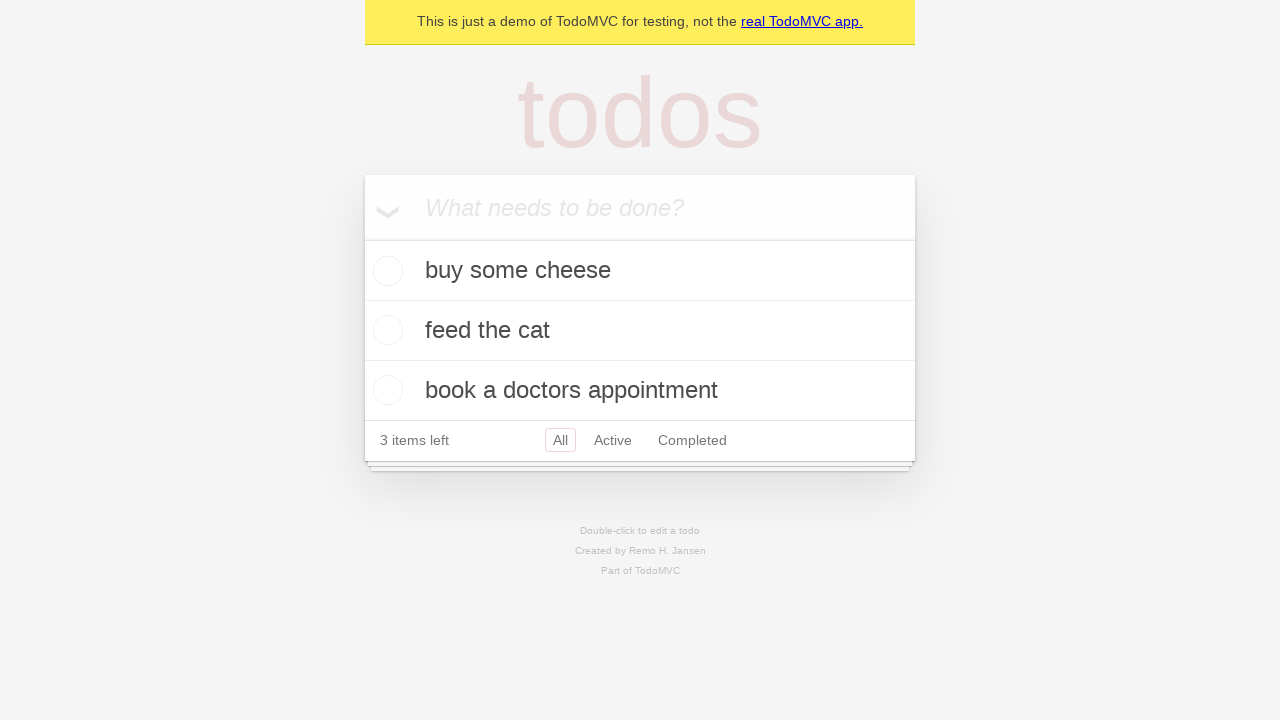

Checked toggle-all to mark all todos as completed at (362, 238) on .toggle-all
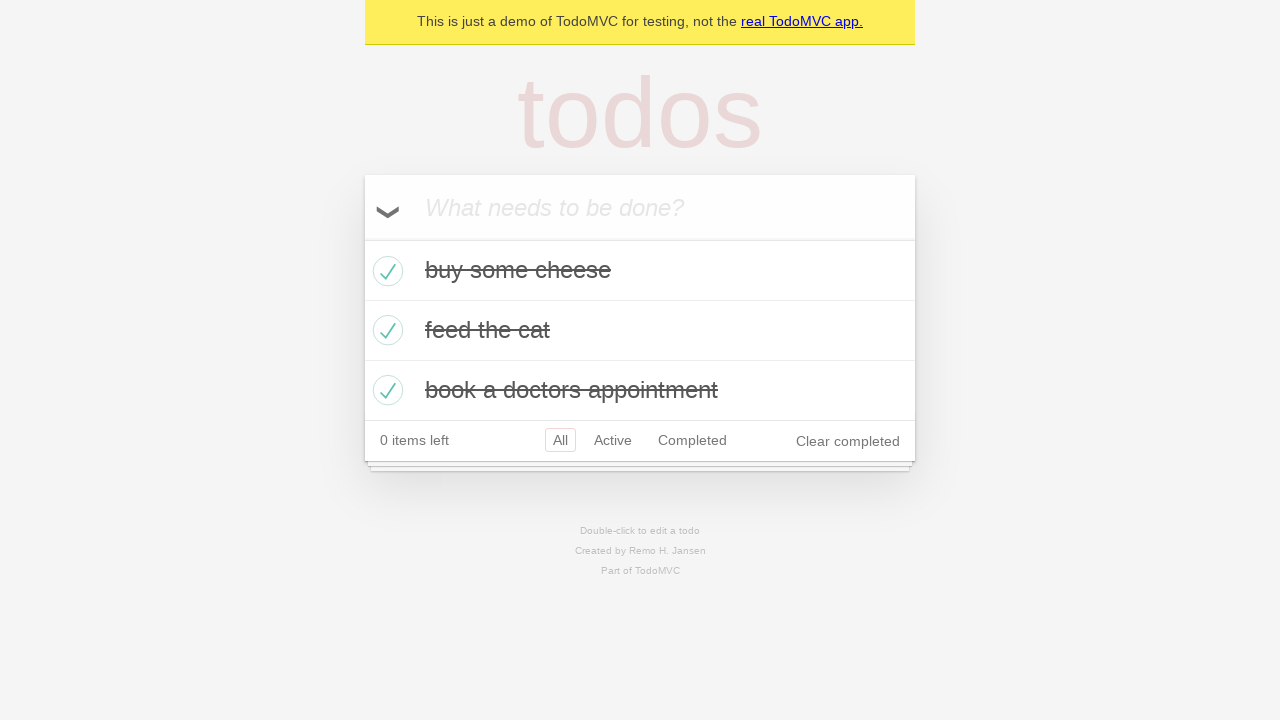

Unchecked toggle-all to clear completed state of all todos at (362, 238) on .toggle-all
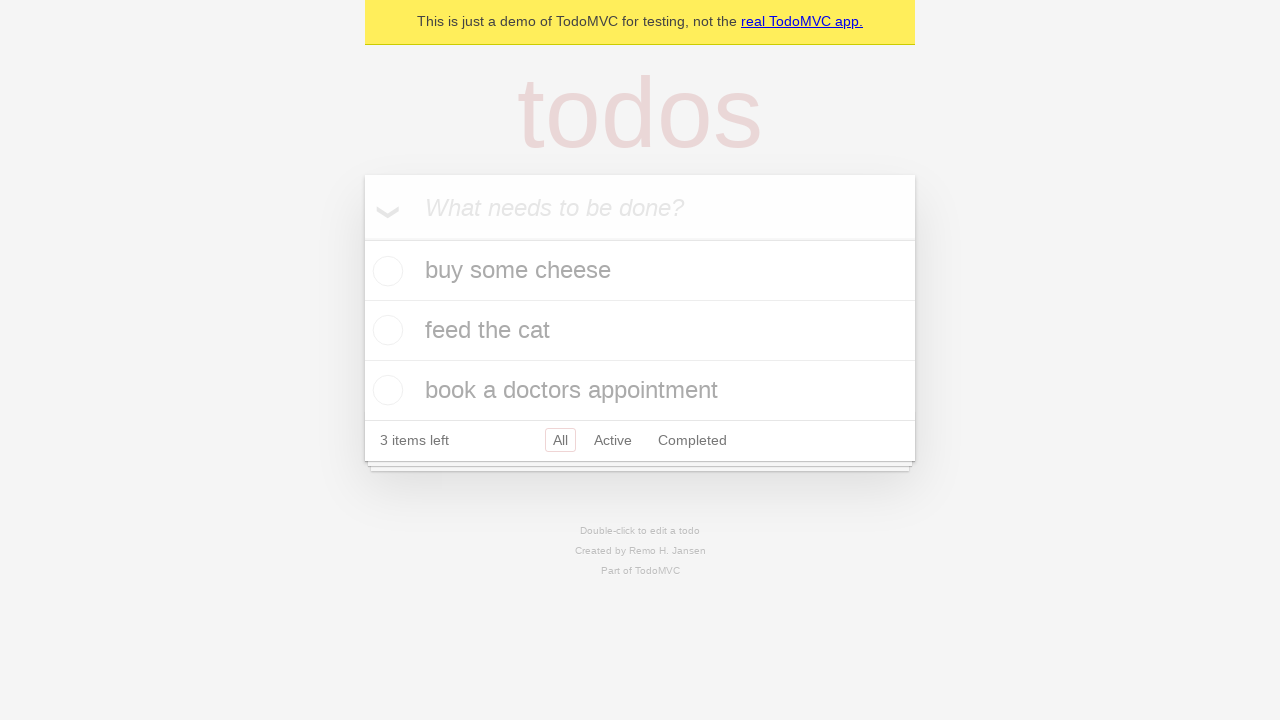

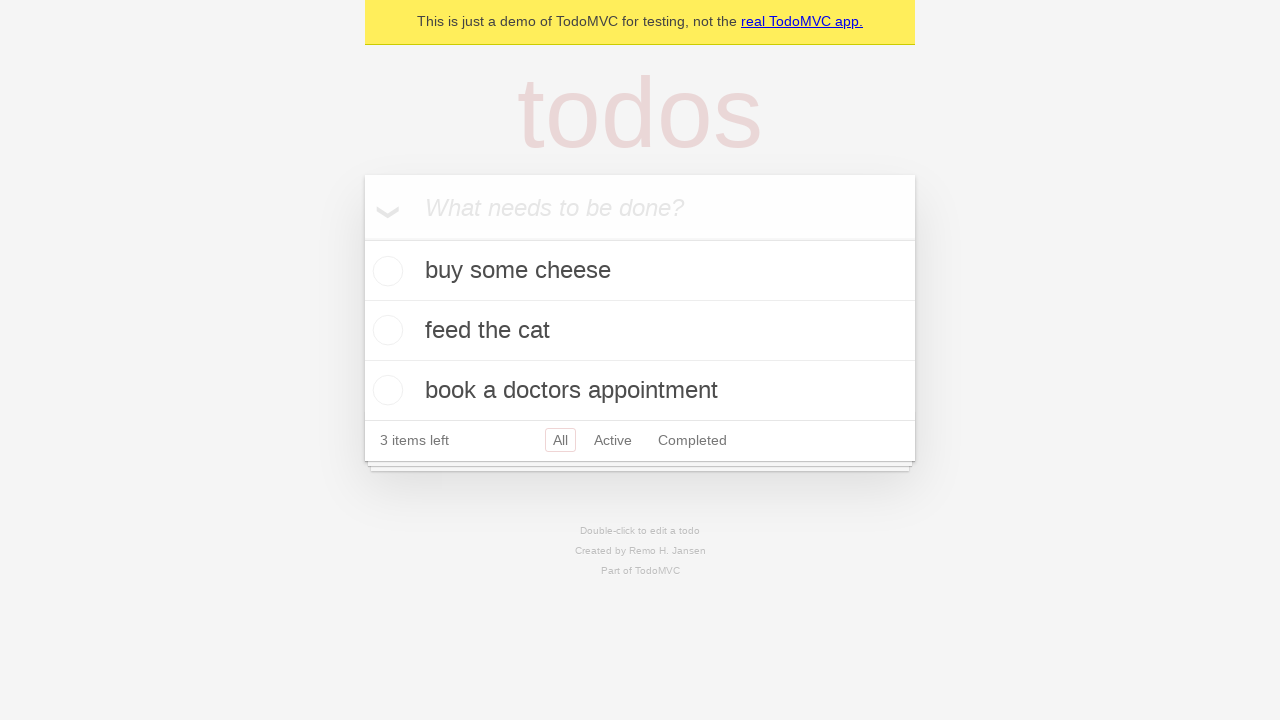